Tests dynamic loading where a hidden element becomes visible after clicking a start button and waiting for a loading bar to complete.

Starting URL: http://the-internet.herokuapp.com/dynamic_loading/1

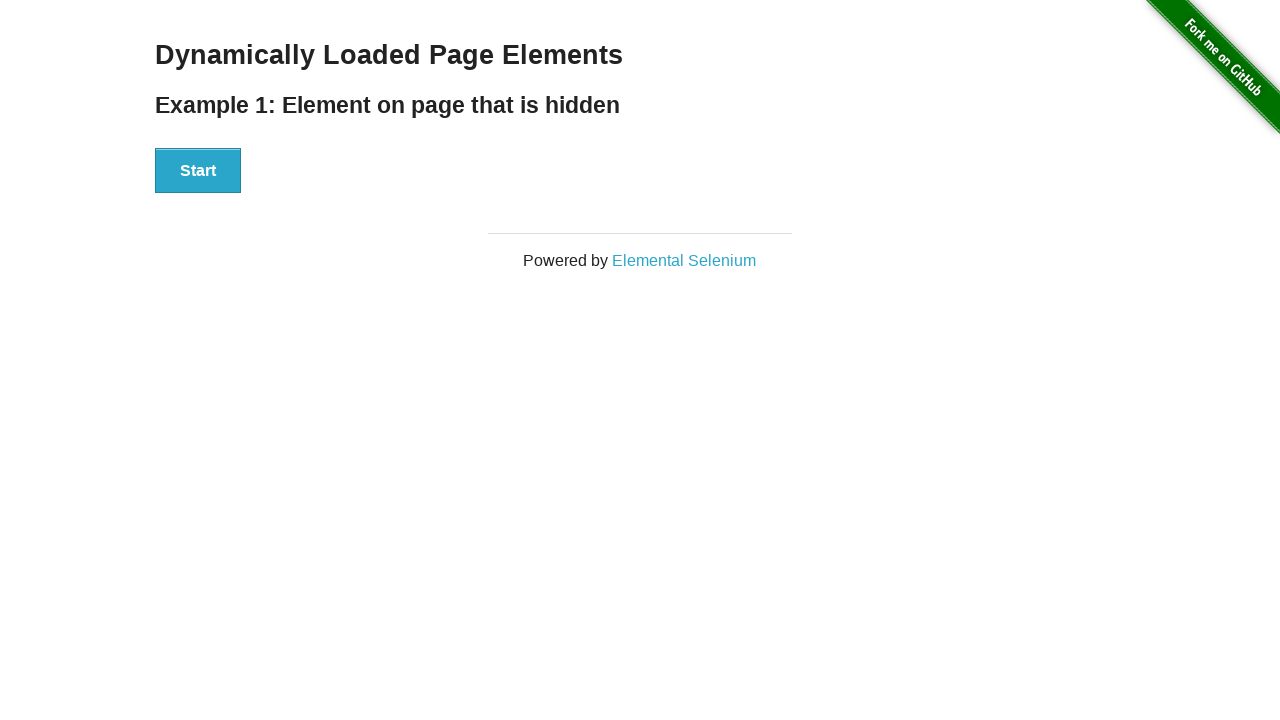

Clicked the Start button to initiate dynamic loading at (198, 171) on #start button
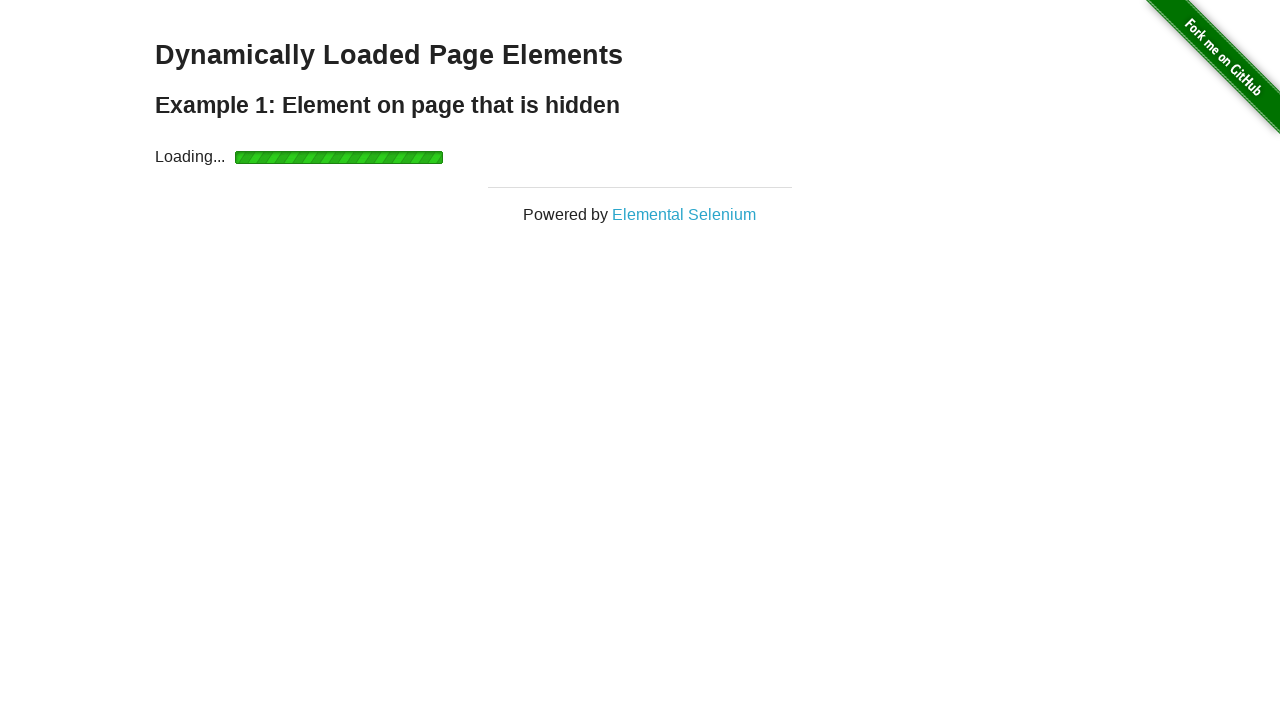

Waited for loading bar to complete and finish element to become visible
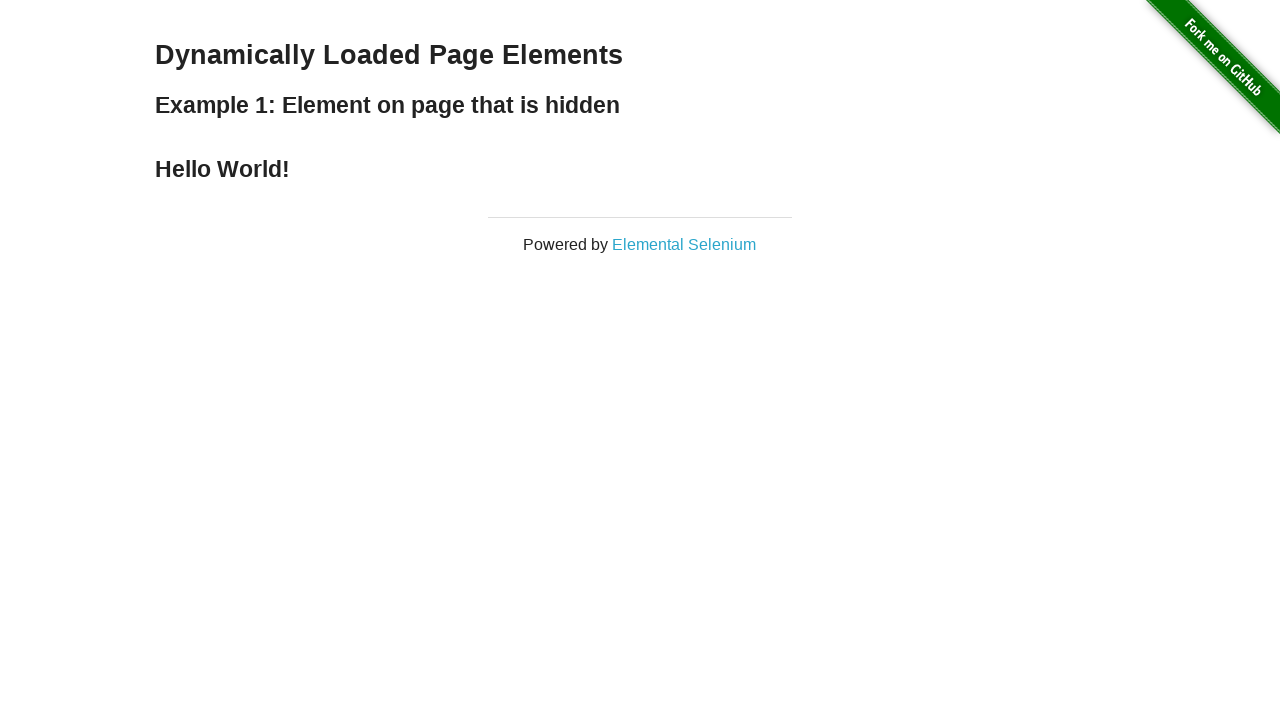

Retrieved text content from finish element
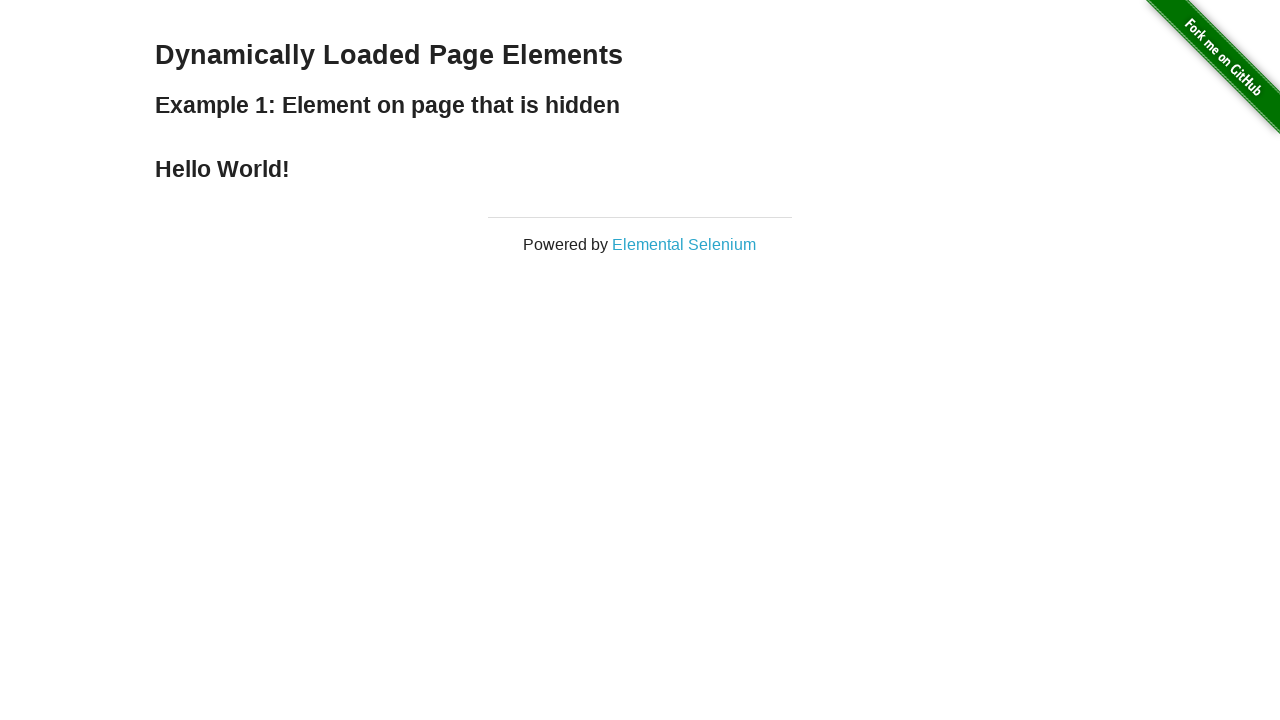

Verified finish element displays 'Hello World!' as expected
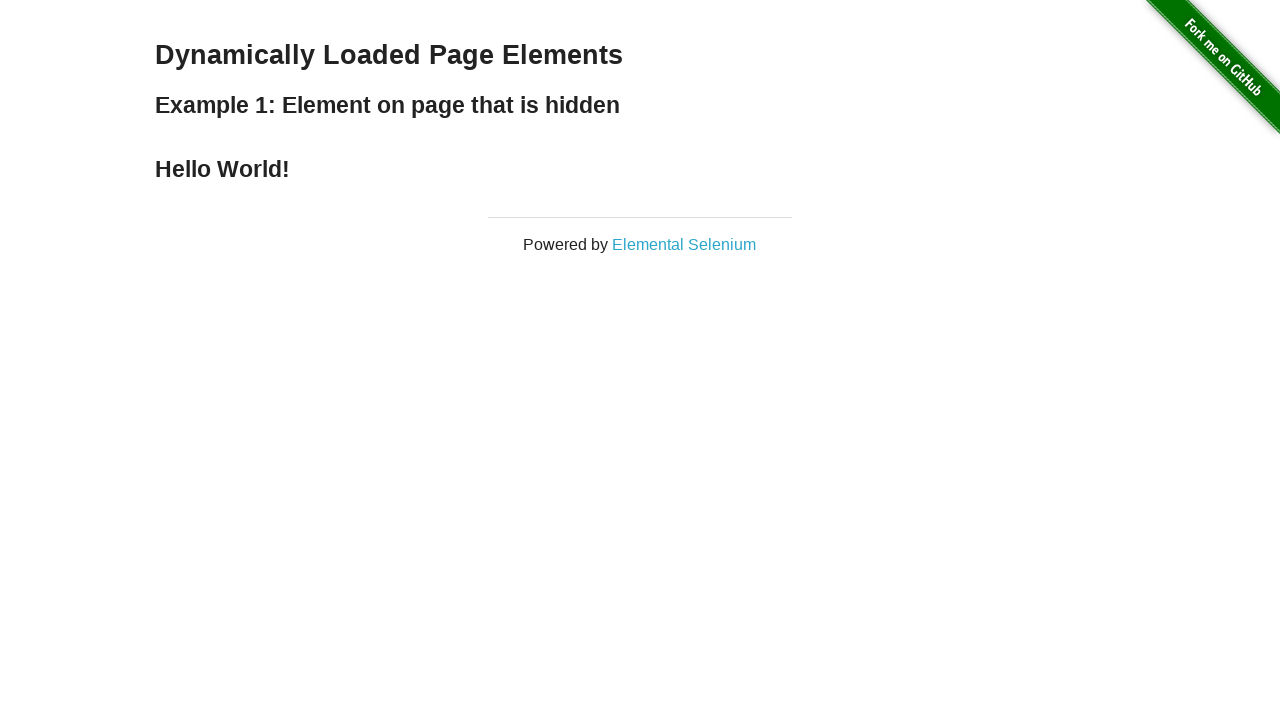

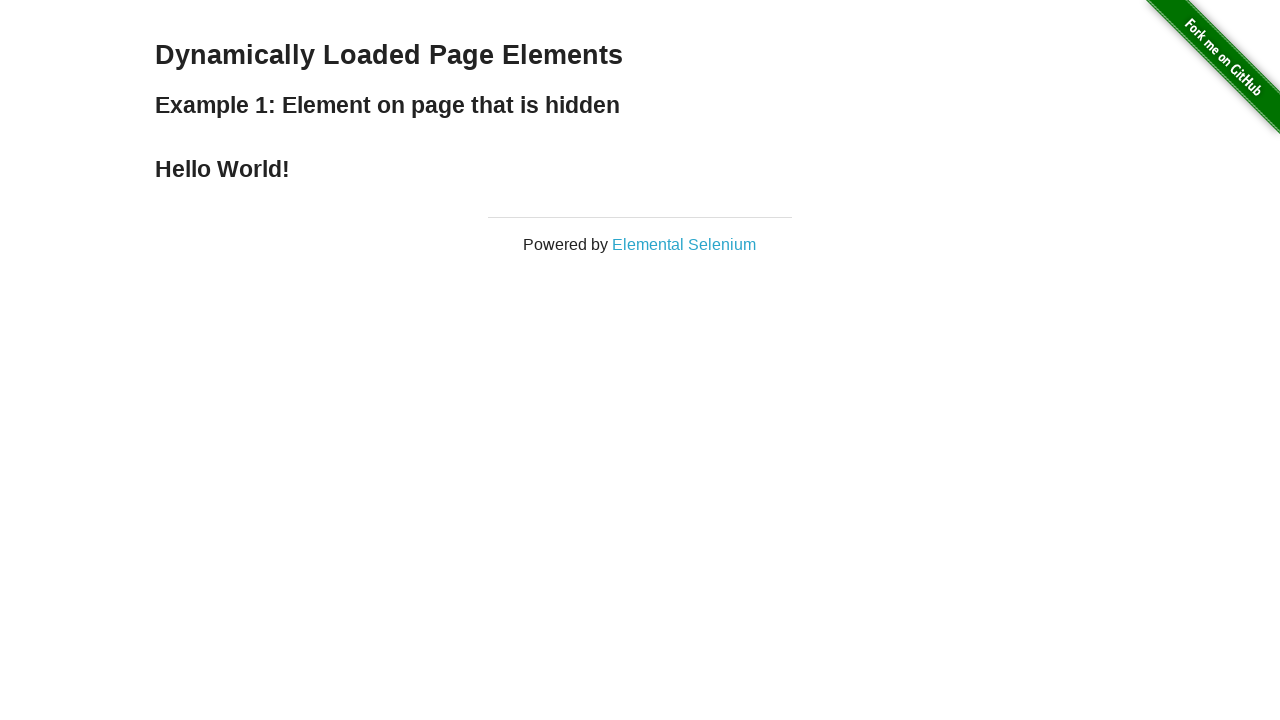